Tests dynamic button clicking functionality by sequentially clicking four buttons that become available one after another, then verifying the success message

Starting URL: https://testpages.eviltester.com/styled/dynamic-buttons-simple.html

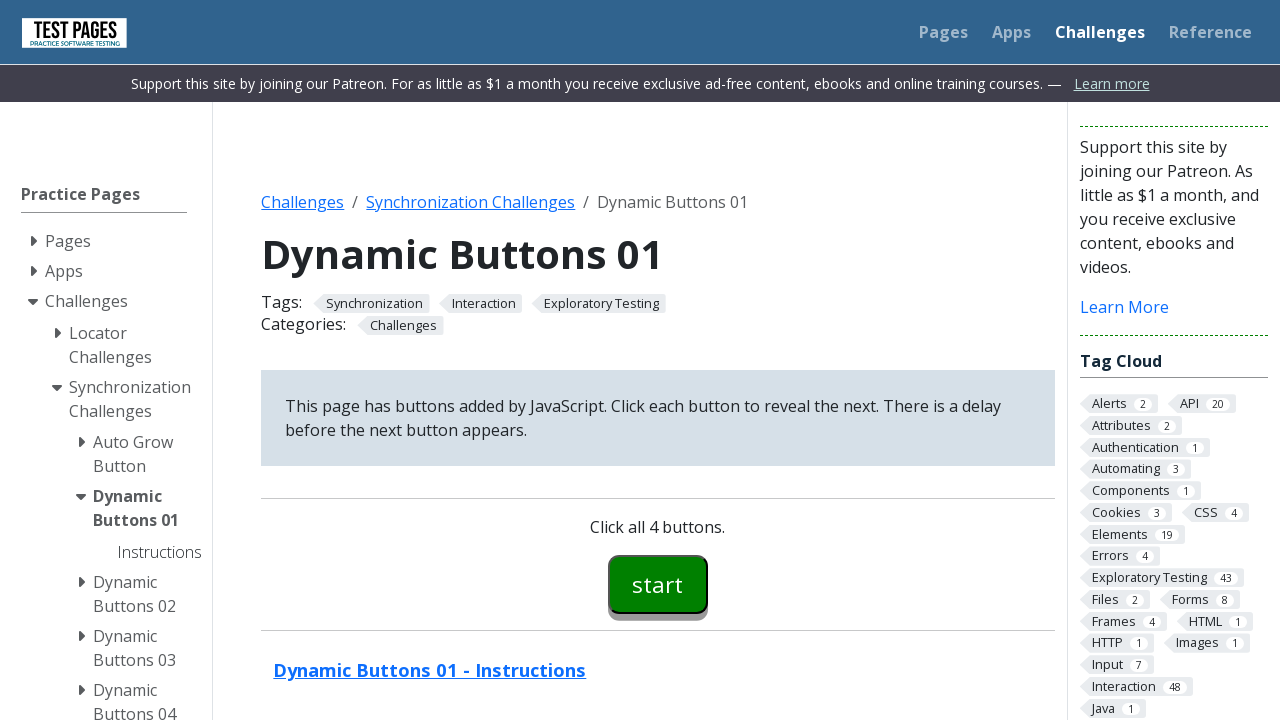

Clicked first button at (658, 584) on #button00
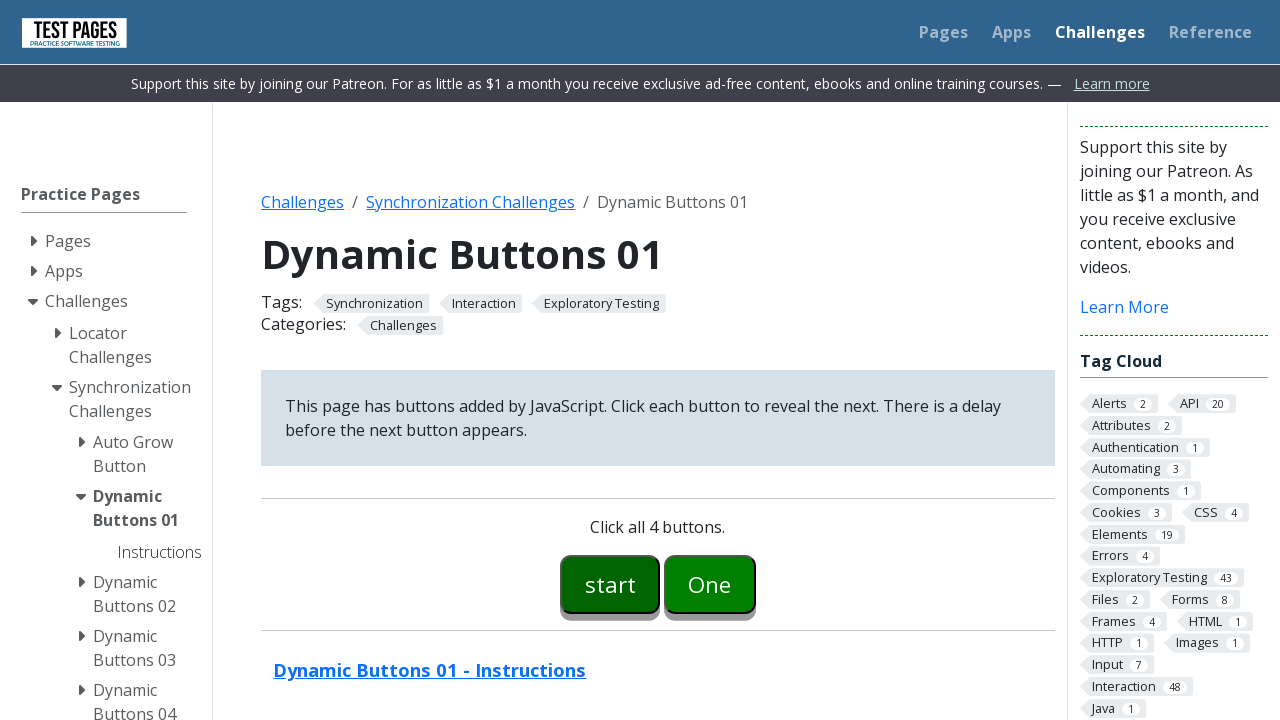

Second button became visible
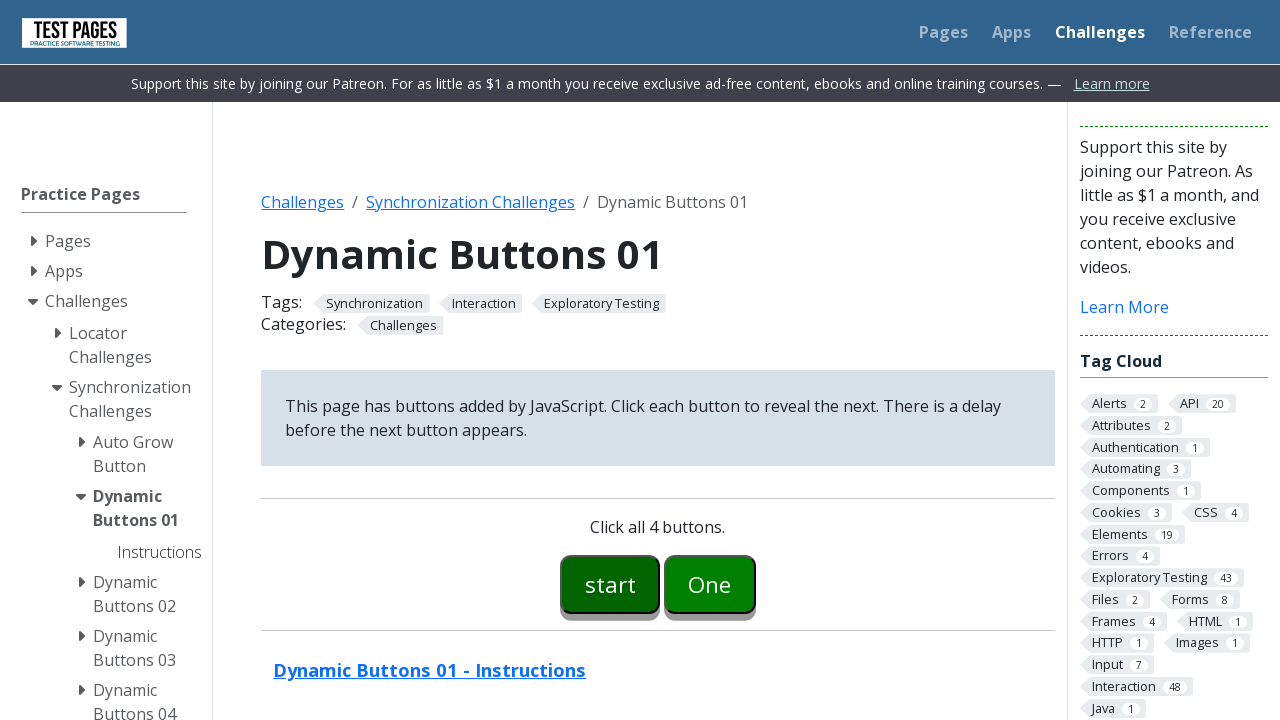

Clicked second button at (710, 584) on #button01
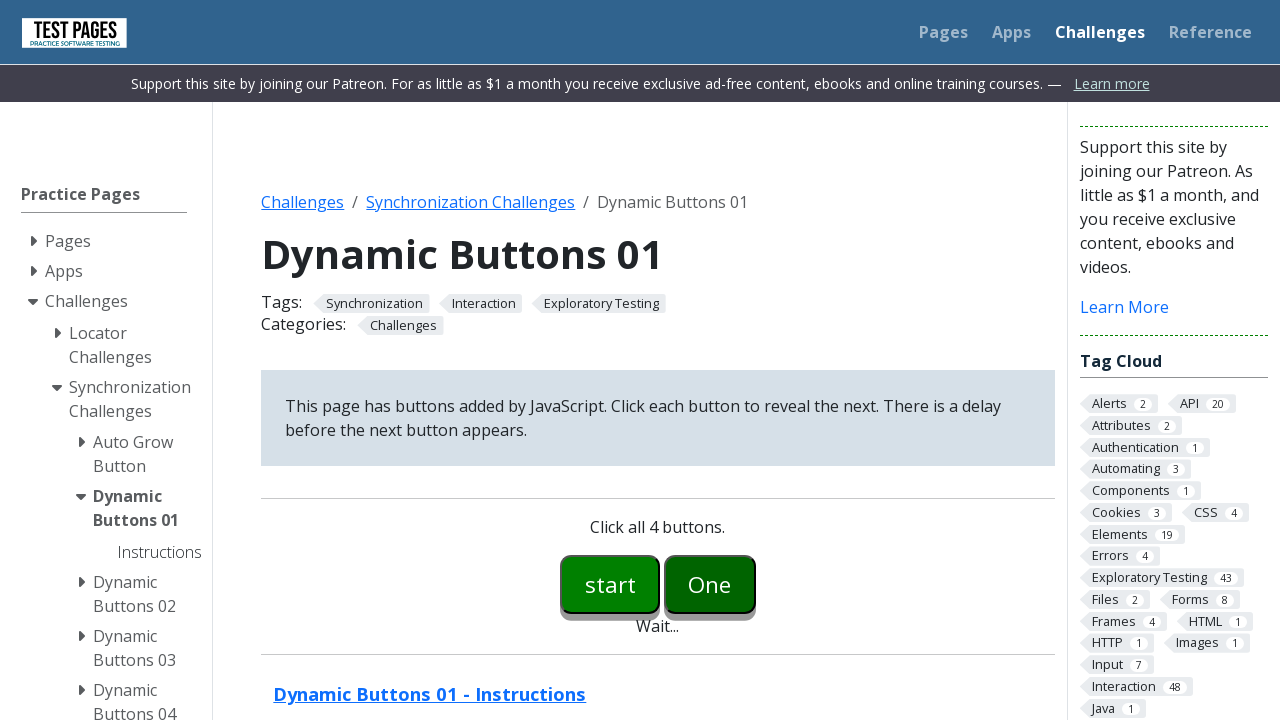

Third button became visible
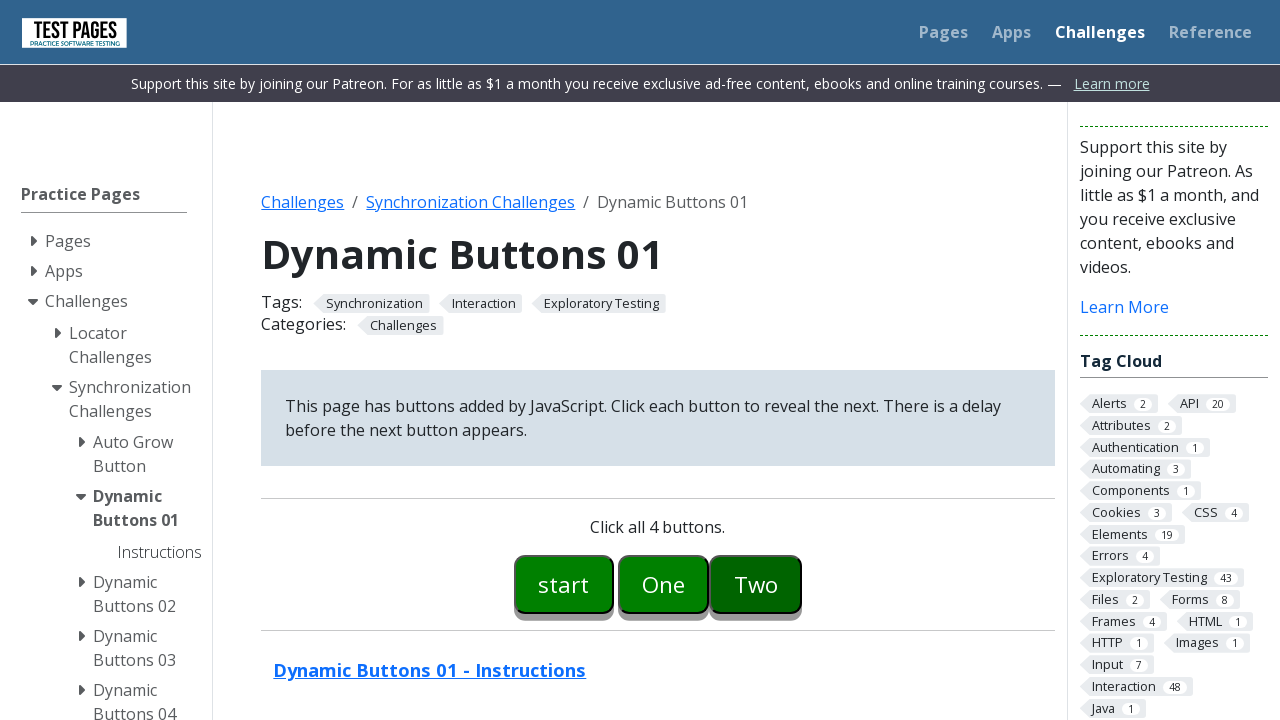

Clicked third button at (756, 584) on #button02
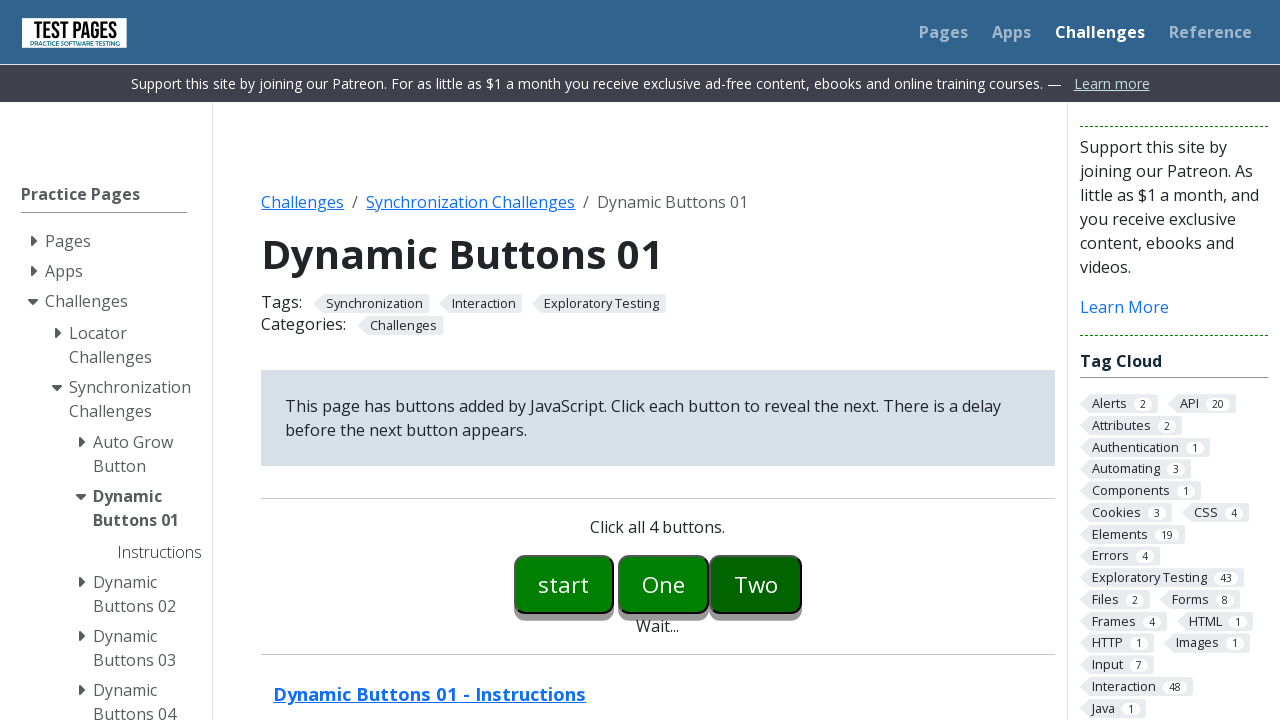

Fourth button became visible
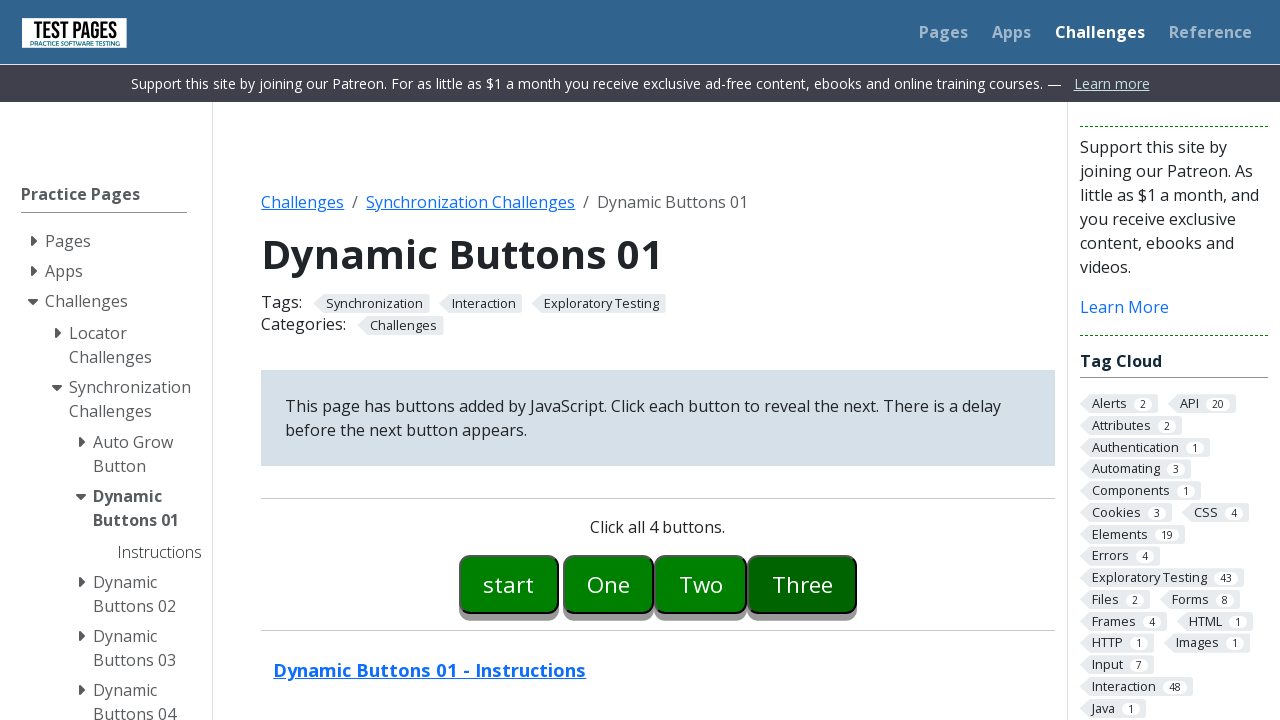

Clicked fourth button at (802, 584) on #button03
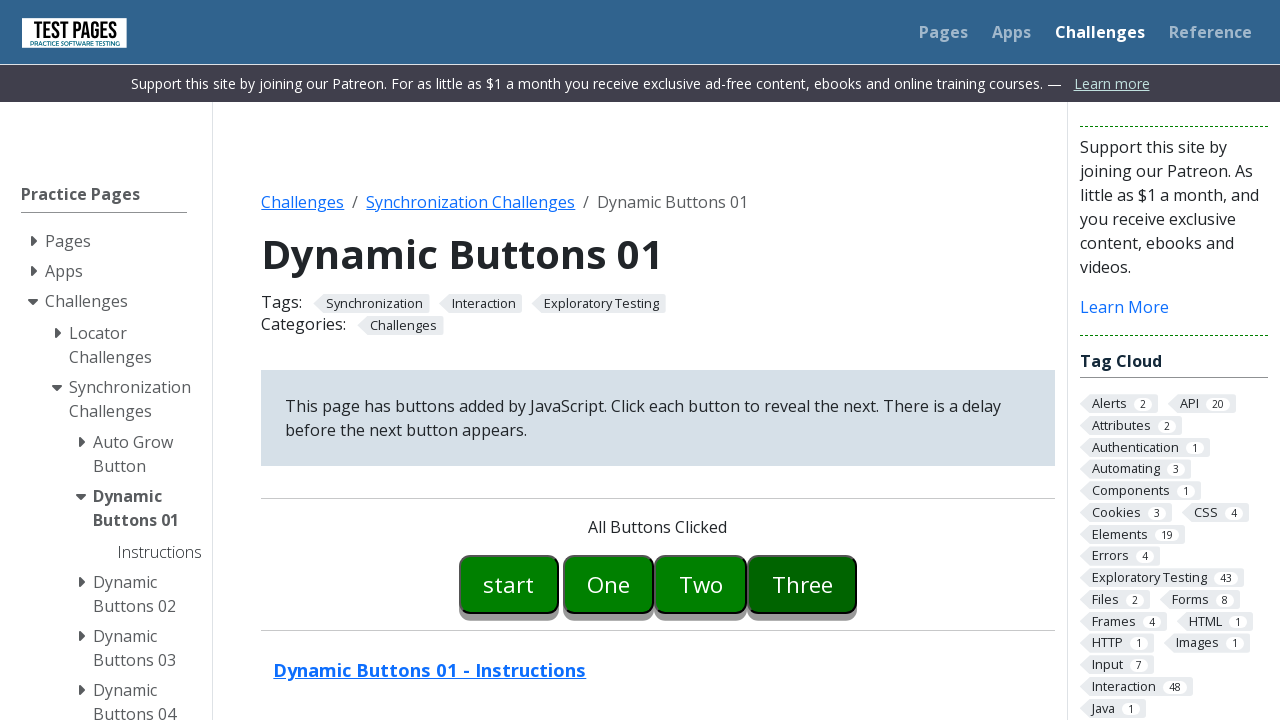

Success message appeared
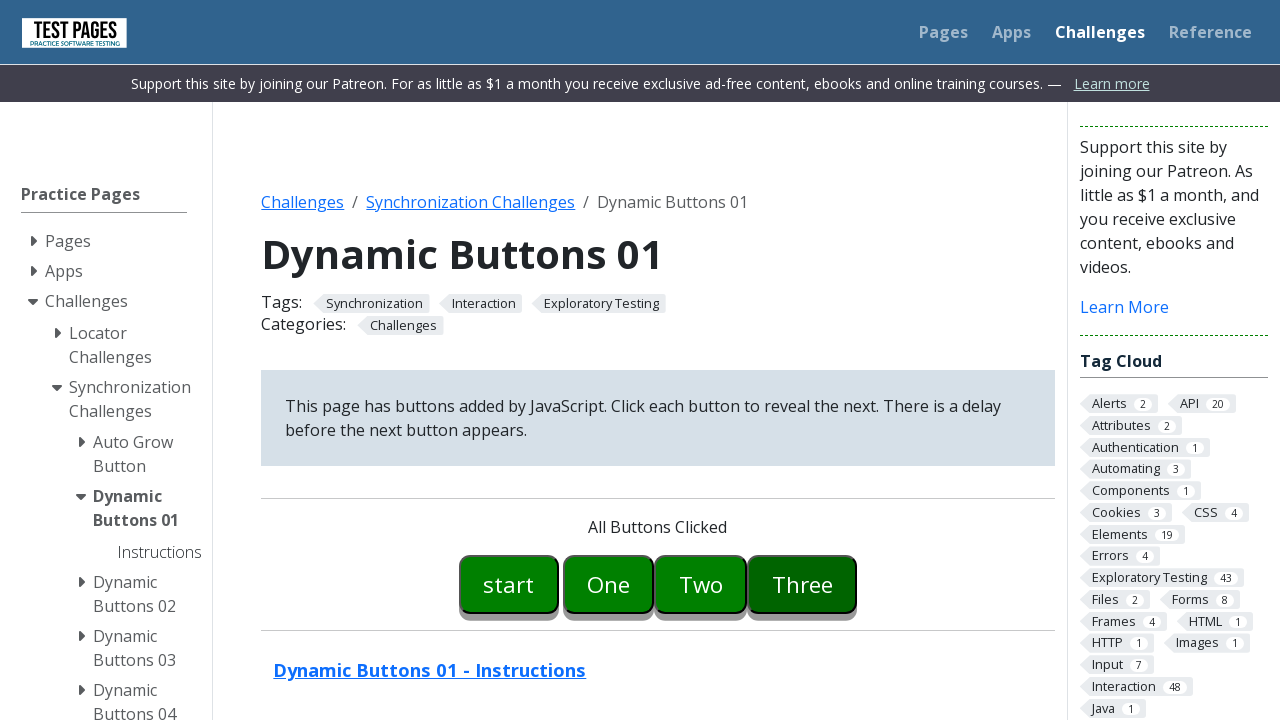

Retrieved success message: 'All Buttons Clicked'
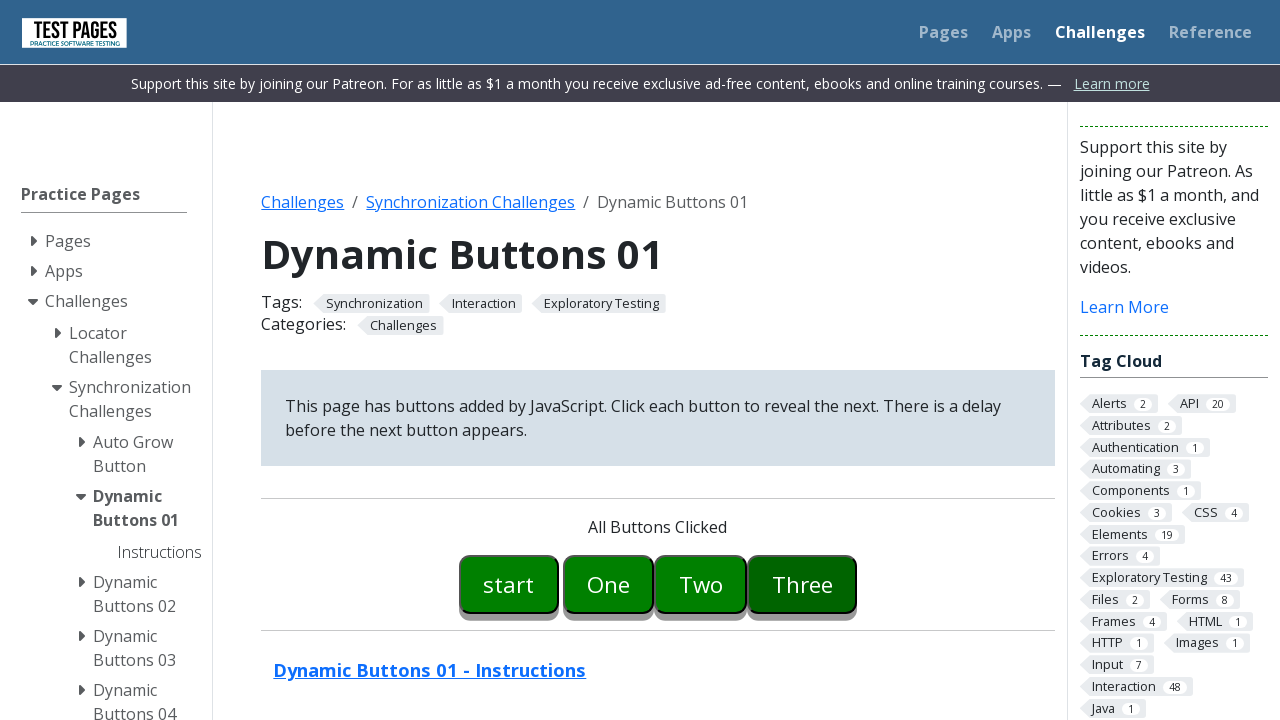

Verified success message is 'All Buttons Clicked'
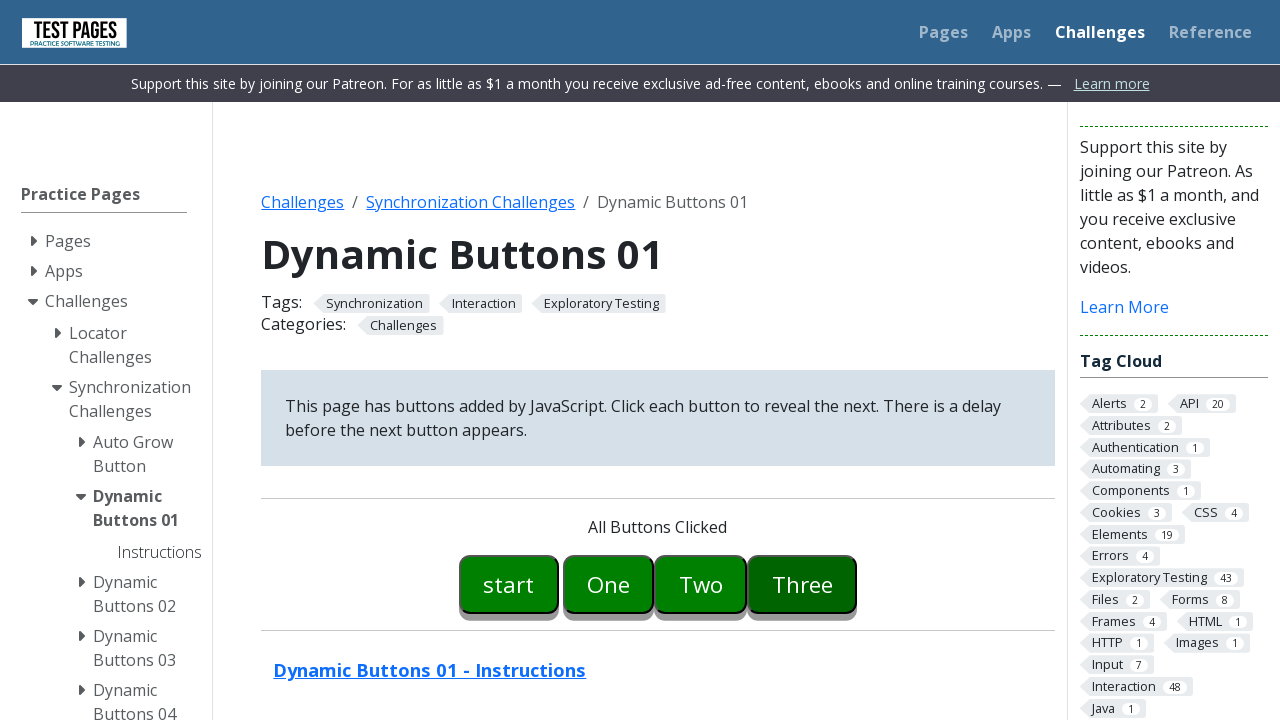

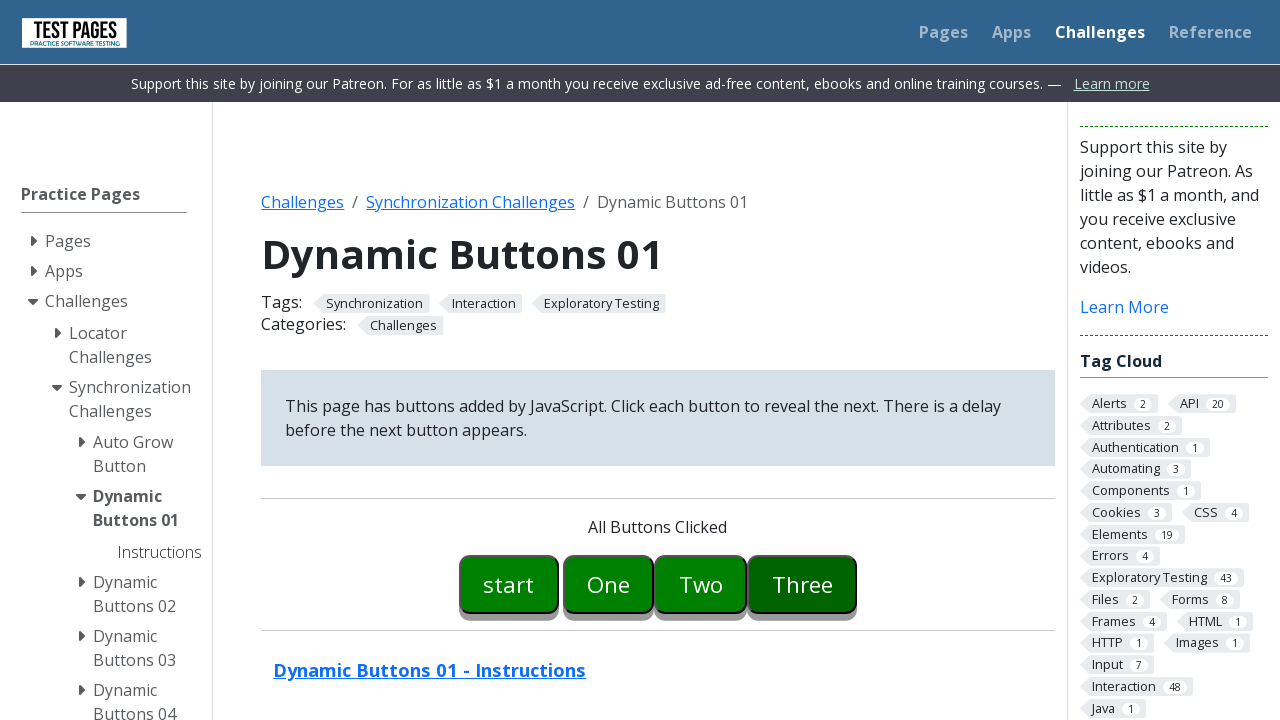